Tests confirm dialog handling by clicking the confirm button and dismissing the dialog

Starting URL: https://testautomationpractice.blogspot.com/

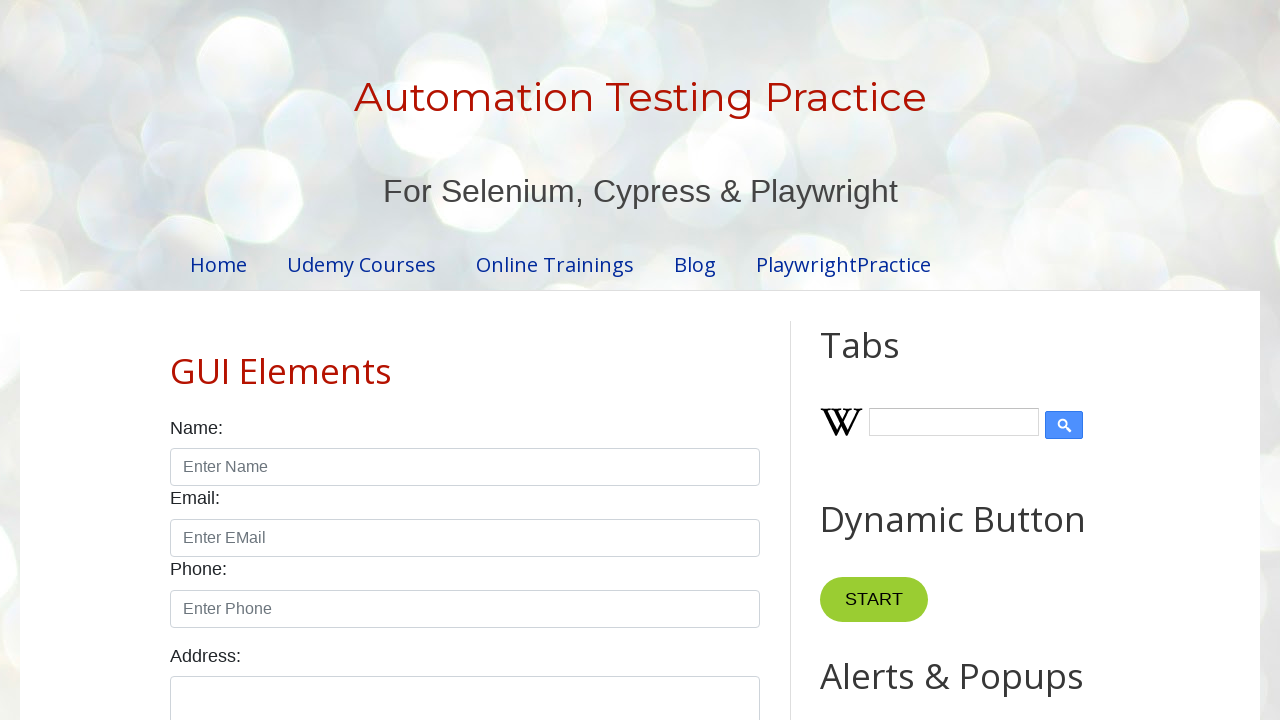

Set up dialog handler for confirm dialog
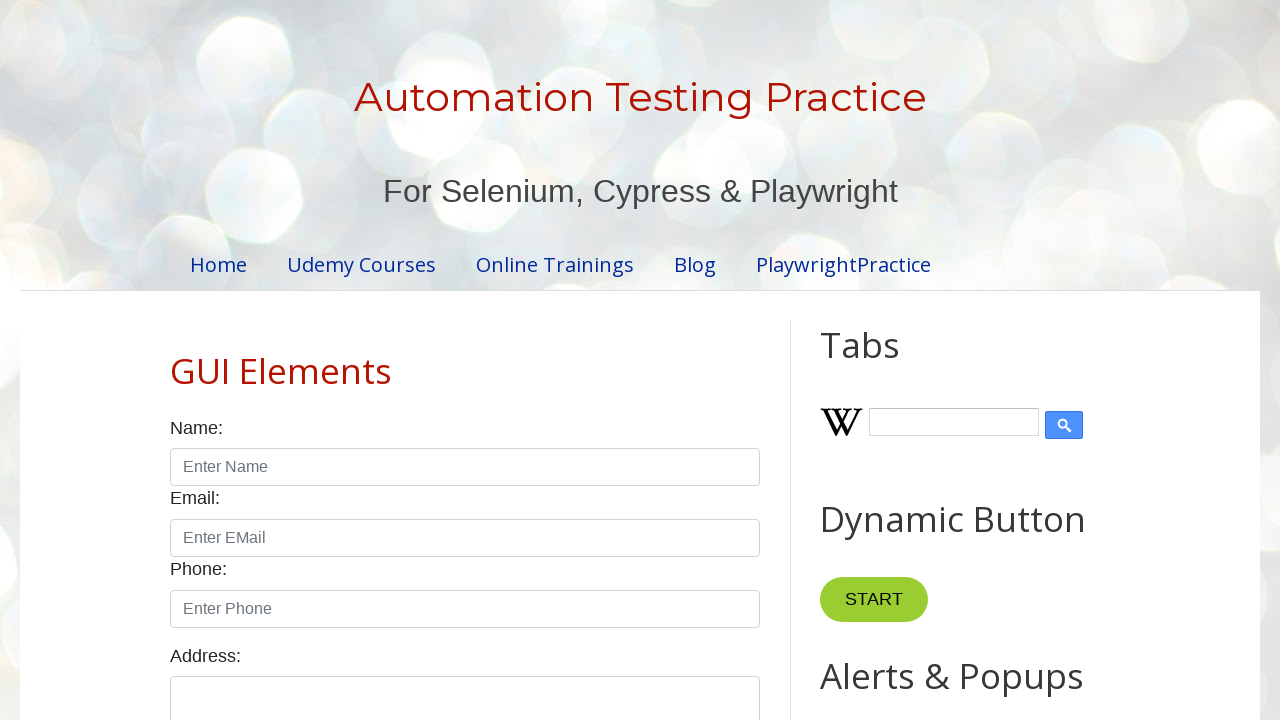

Clicked the confirm button to trigger dialog at (912, 360) on xpath=//button[@id='confirmBtn']
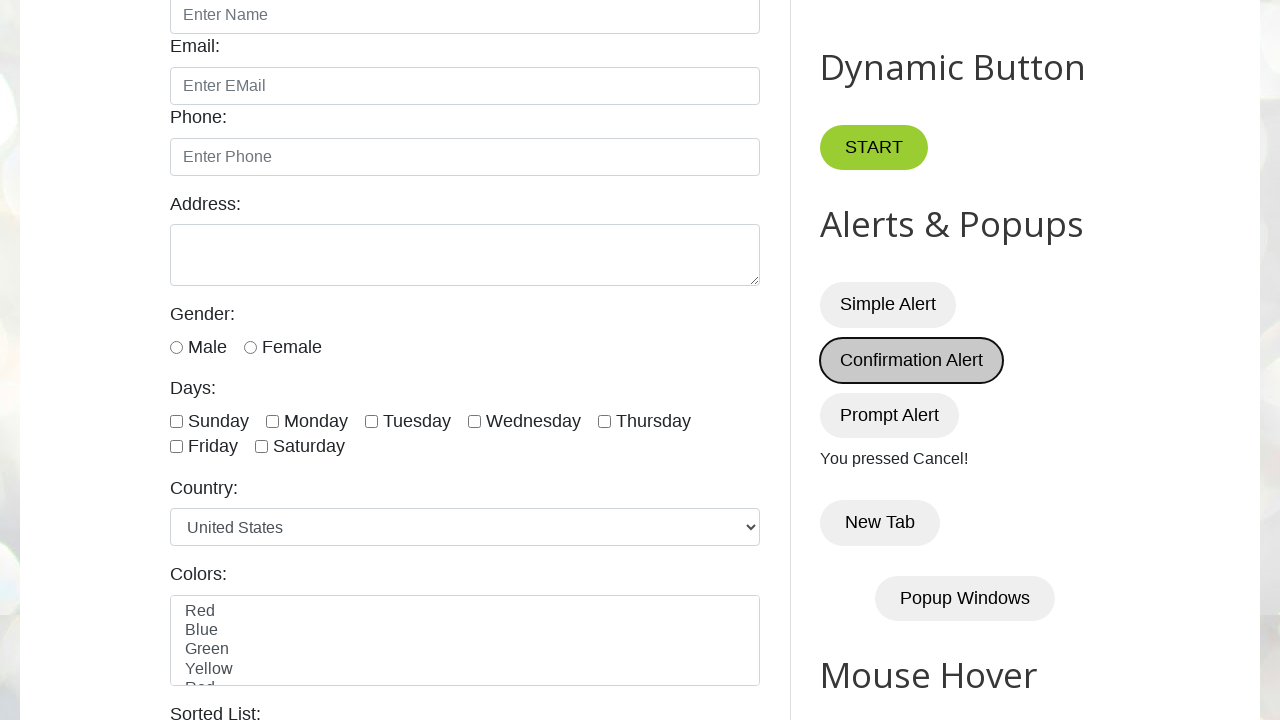

Waited 2000ms for dialog to be handled
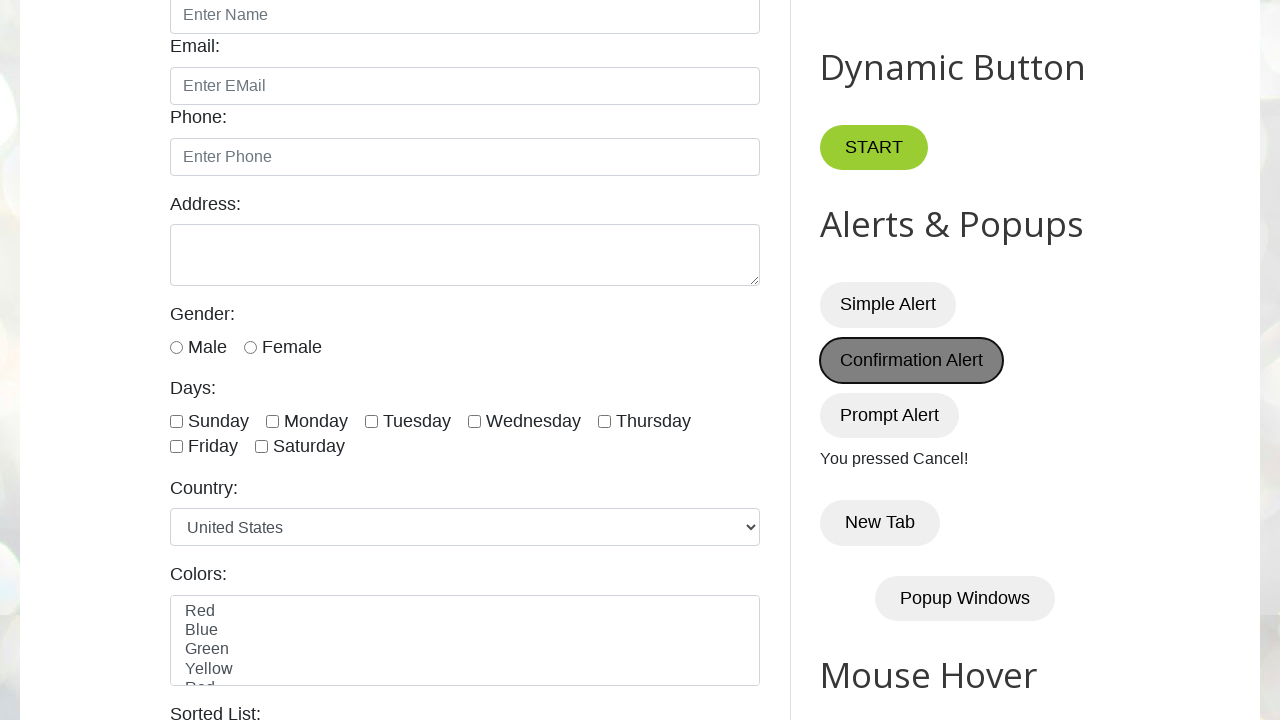

Dismissed the confirm dialog
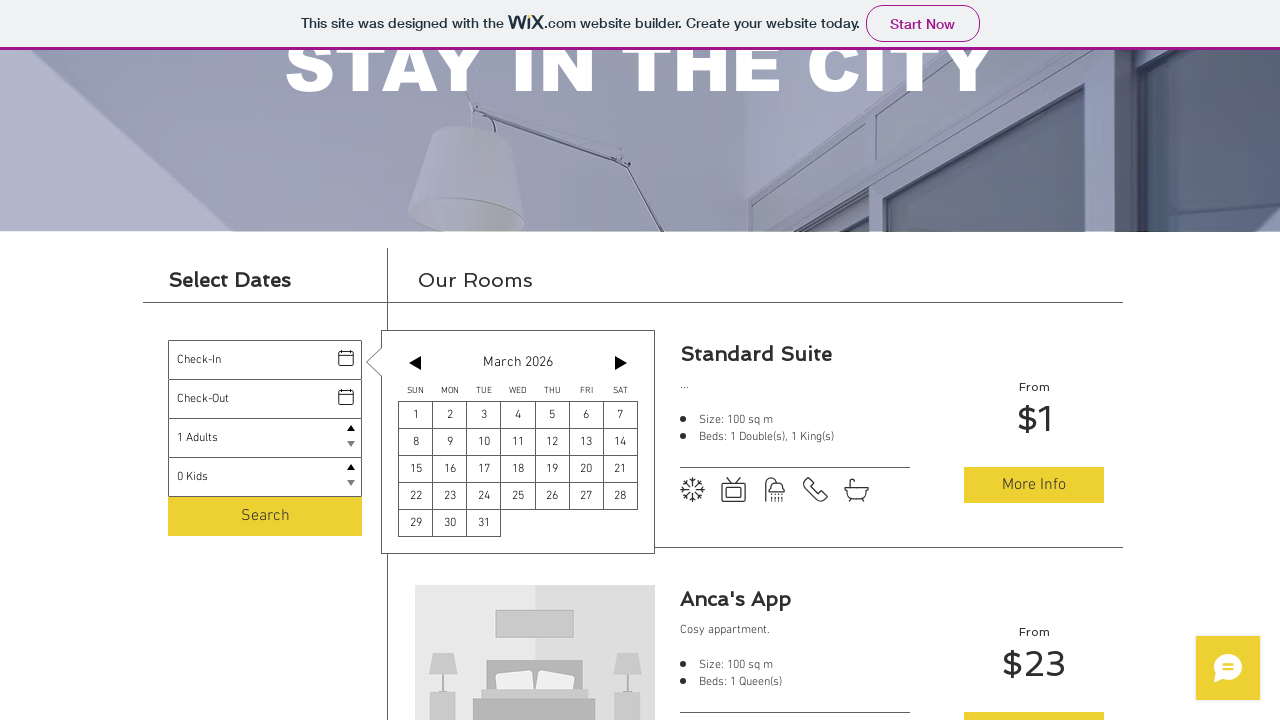

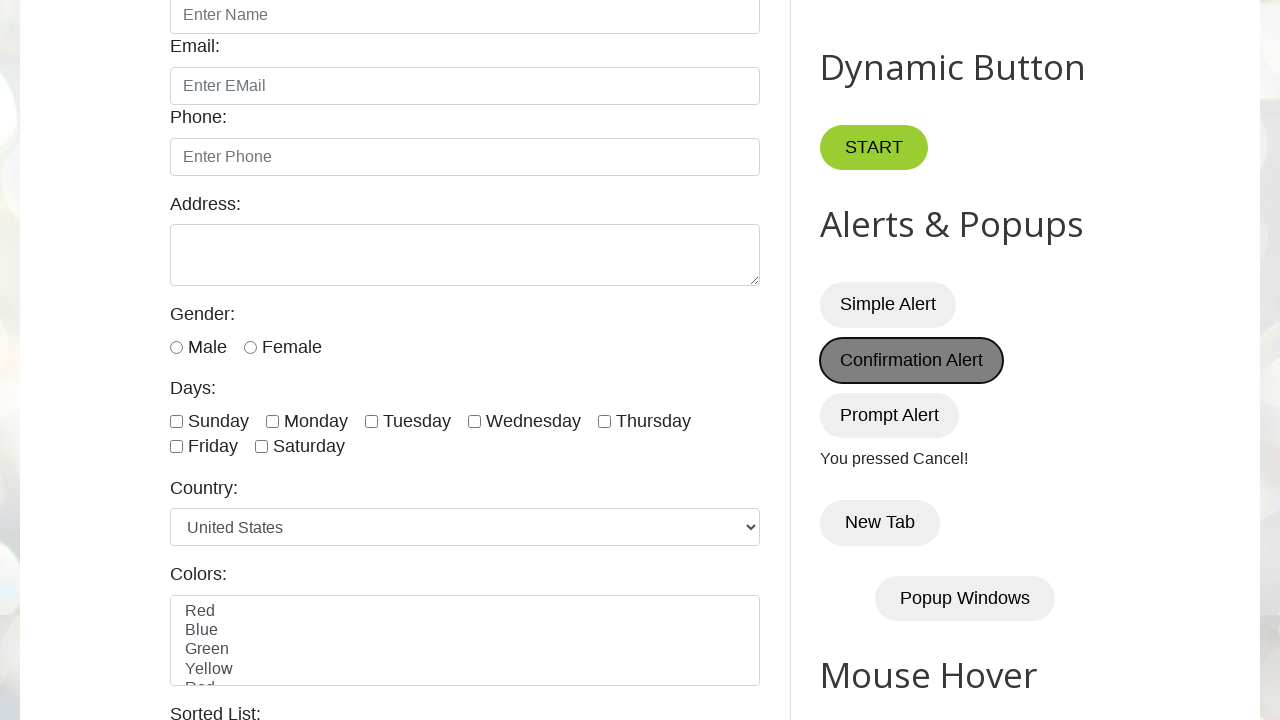